Tests prompt box by clicking prompt button, entering a name, and dismissing the dialog to verify no result is displayed

Starting URL: https://demoqa.com/alerts

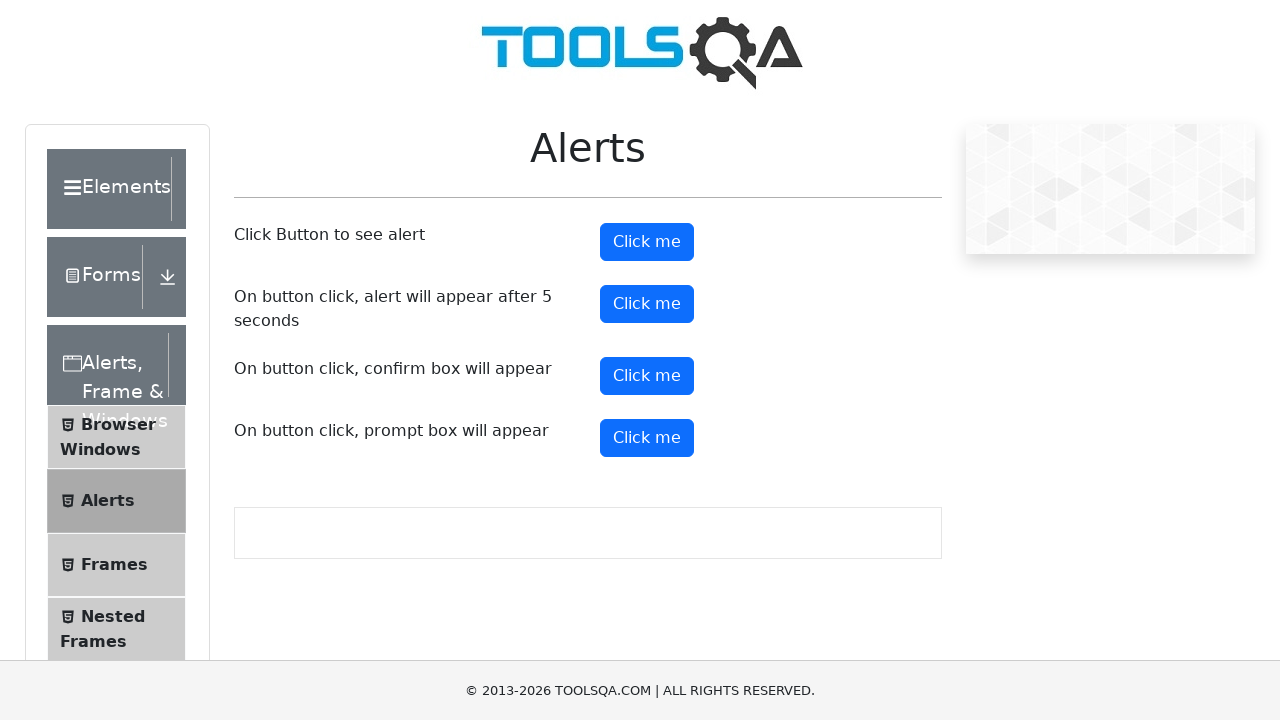

Navigated to alerts demo page
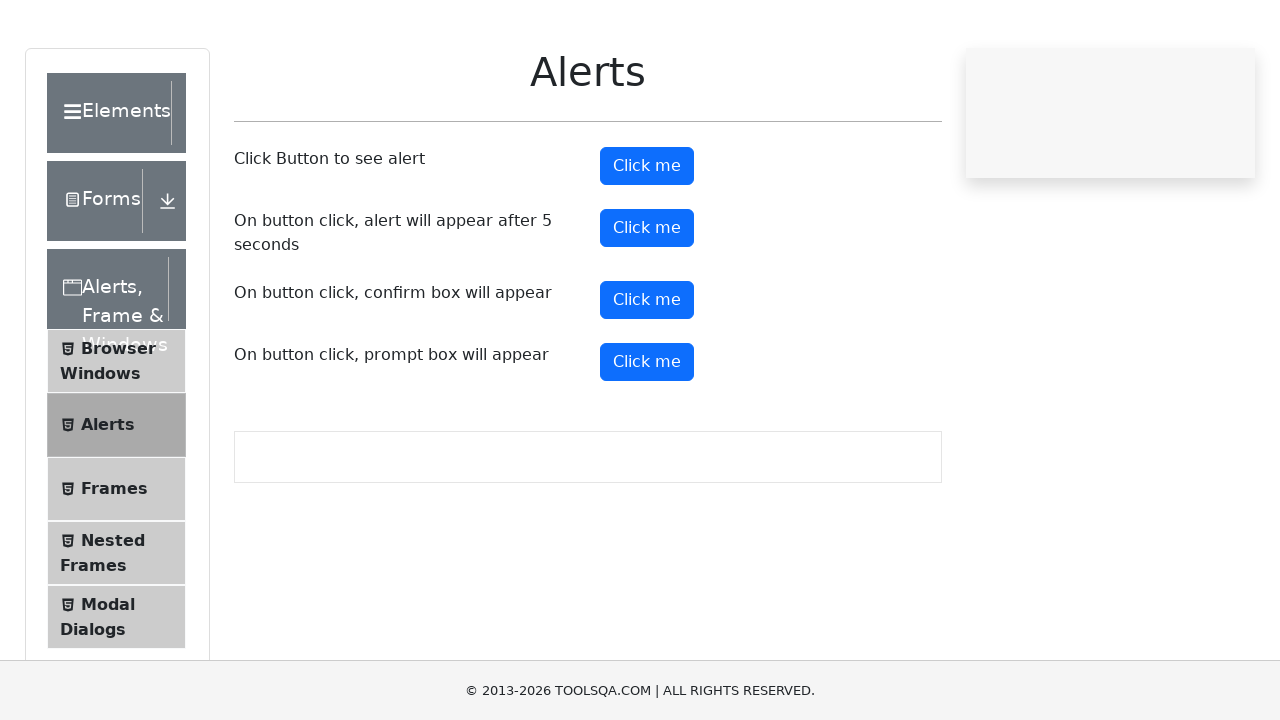

Set up dialog handler to dismiss prompts
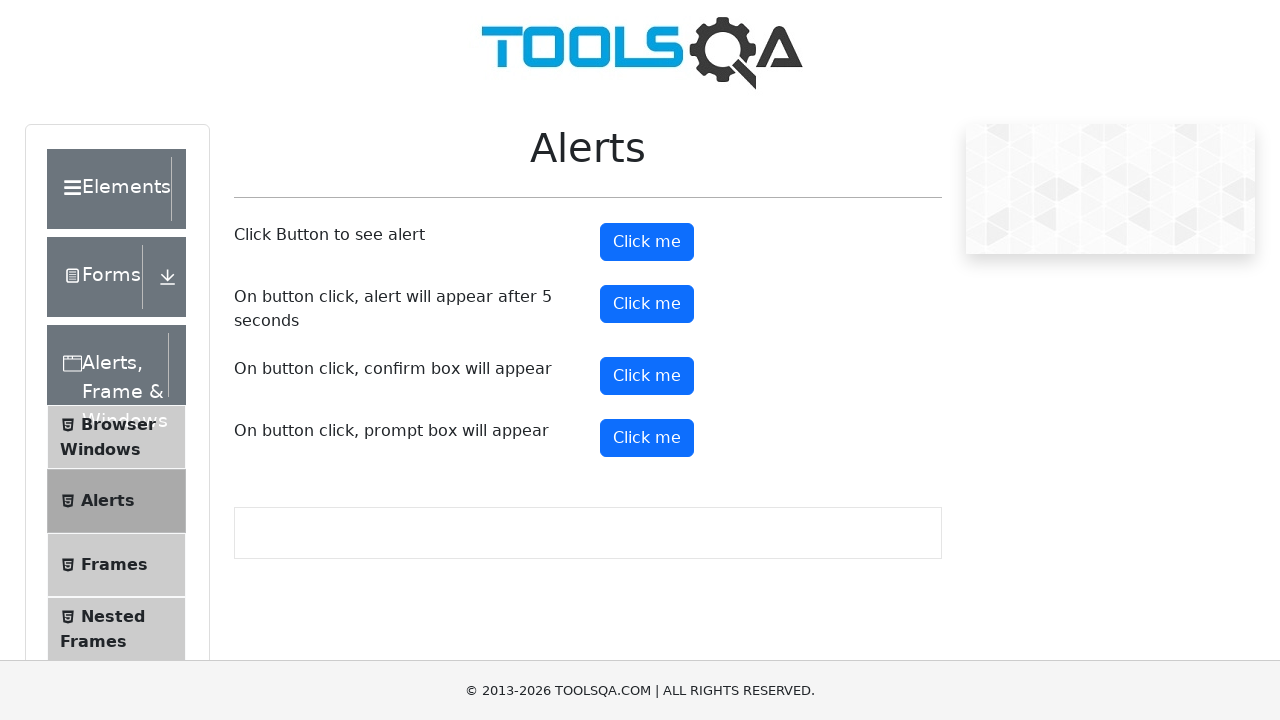

Clicked prompt button to open prompt dialog at (647, 438) on #promtButton
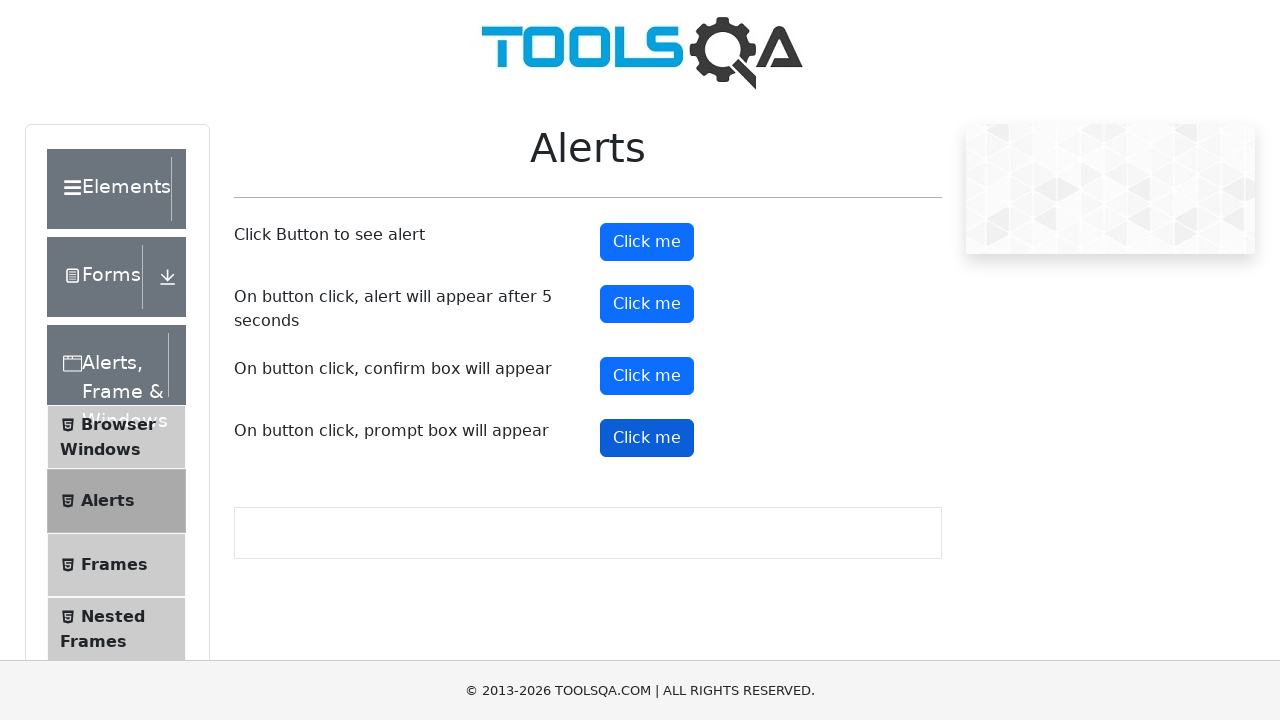

Waited 1 second for result element to appear
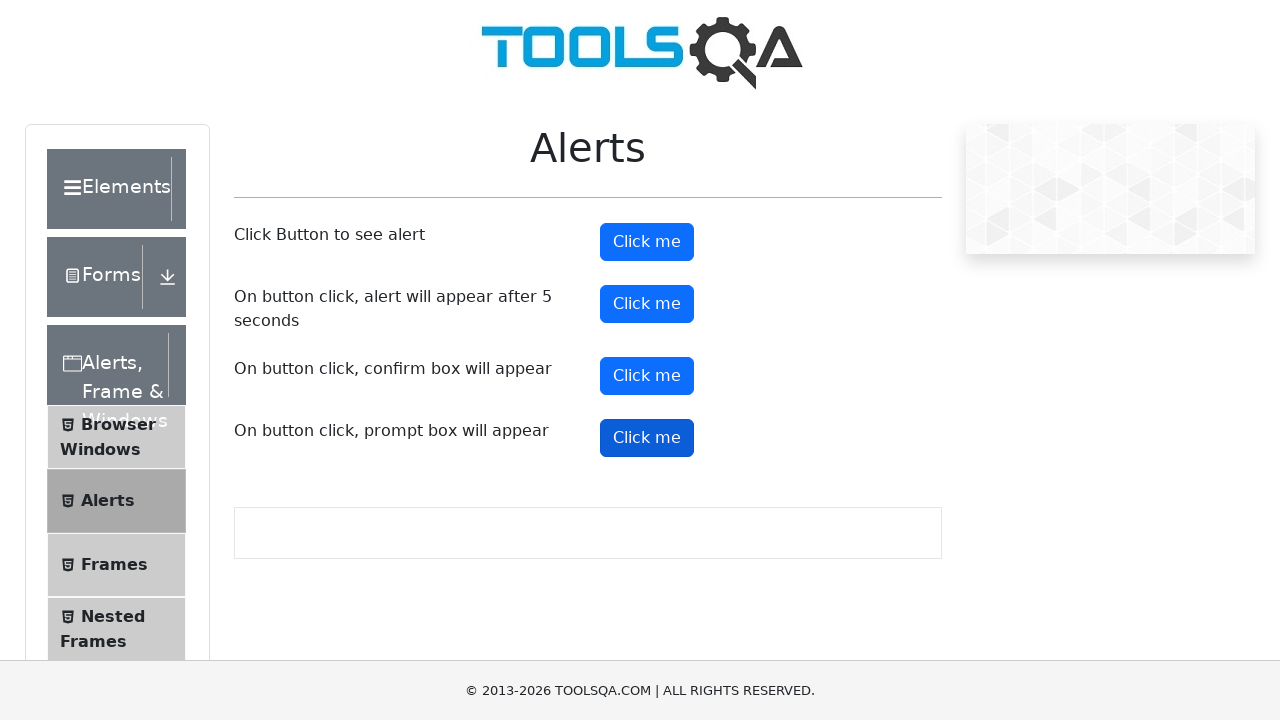

Verified that no result is displayed after dismissing prompt
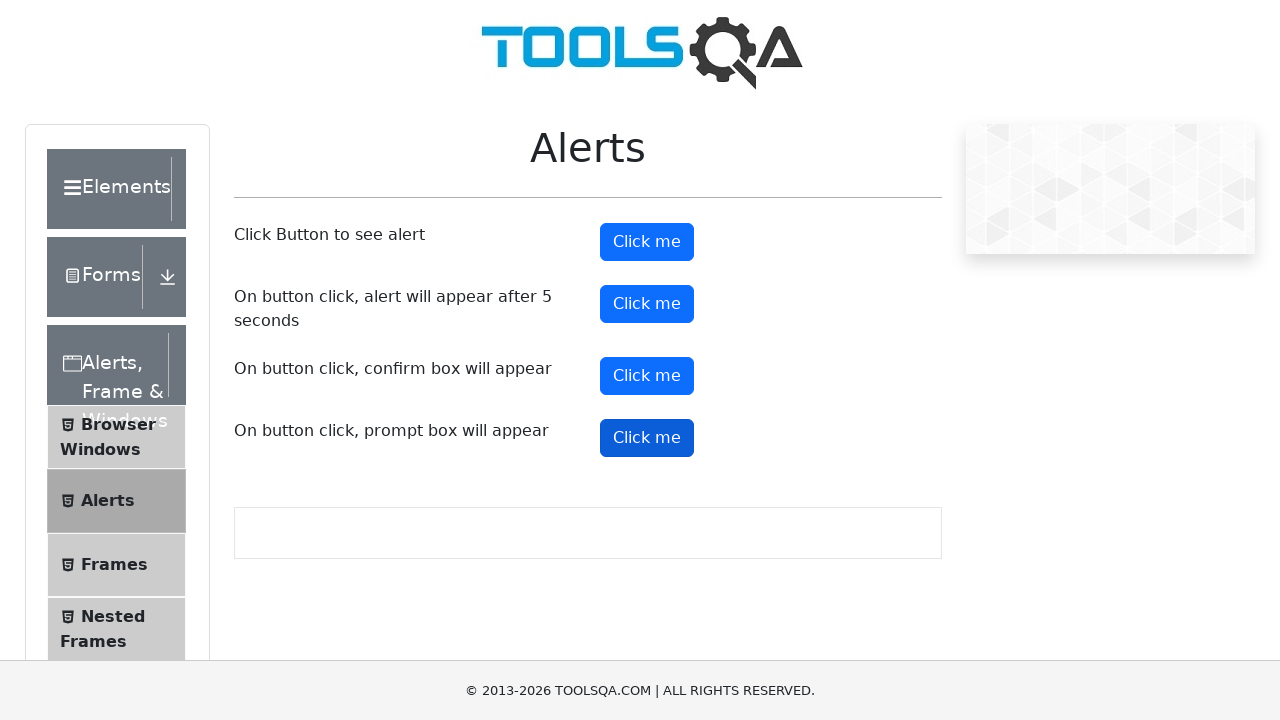

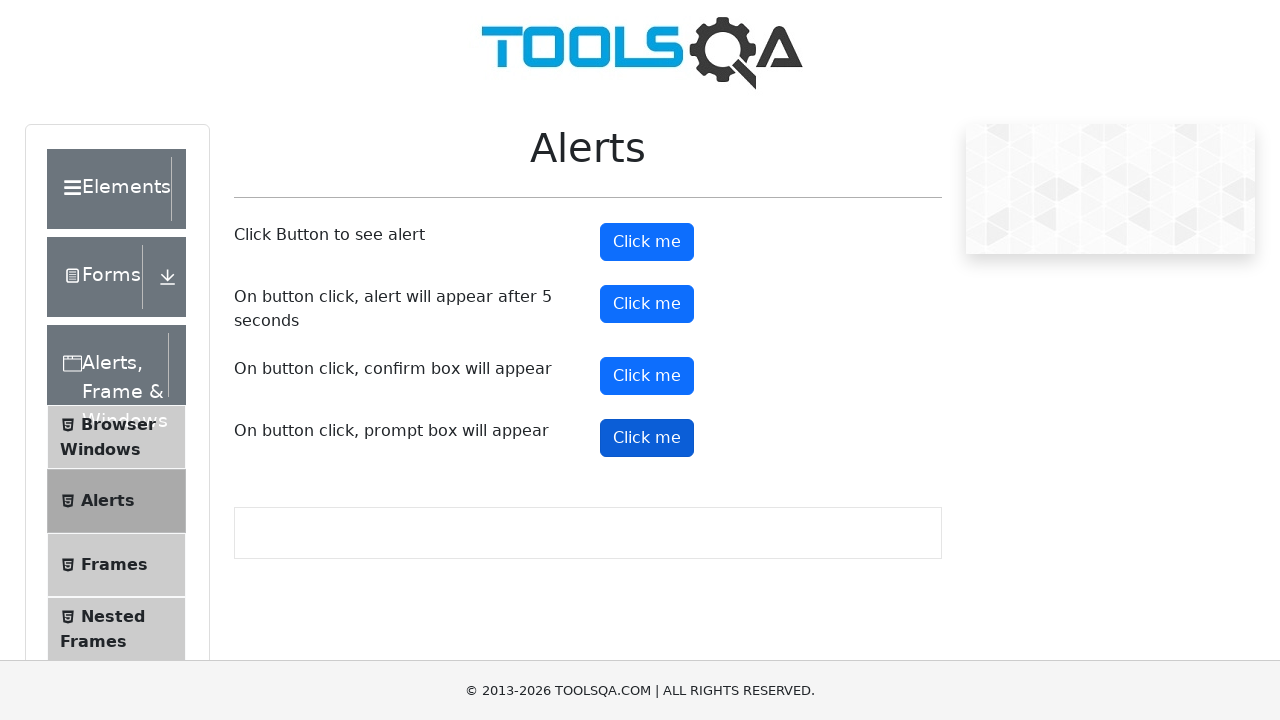